Tests adding a new todo item to a todo list application by entering text in the input field and pressing Enter, then verifying the item appears in the list.

Starting URL: https://todolist.james.am/#/

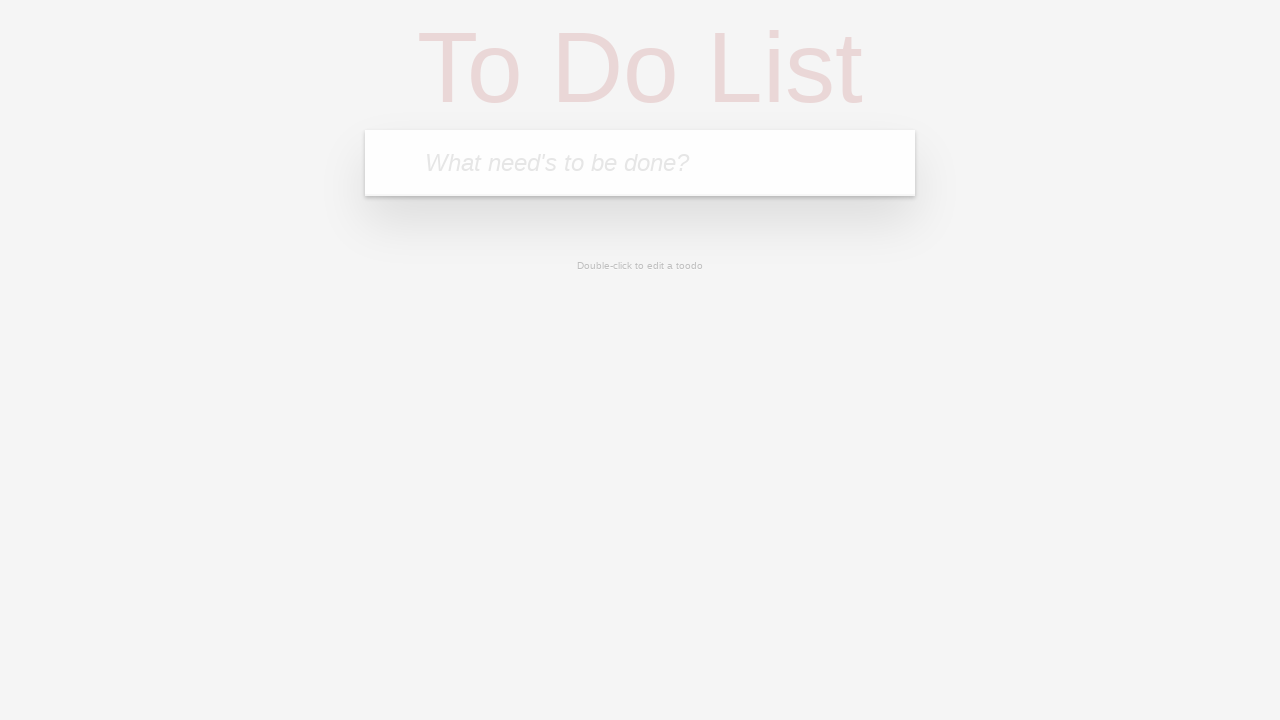

New todo input field became visible
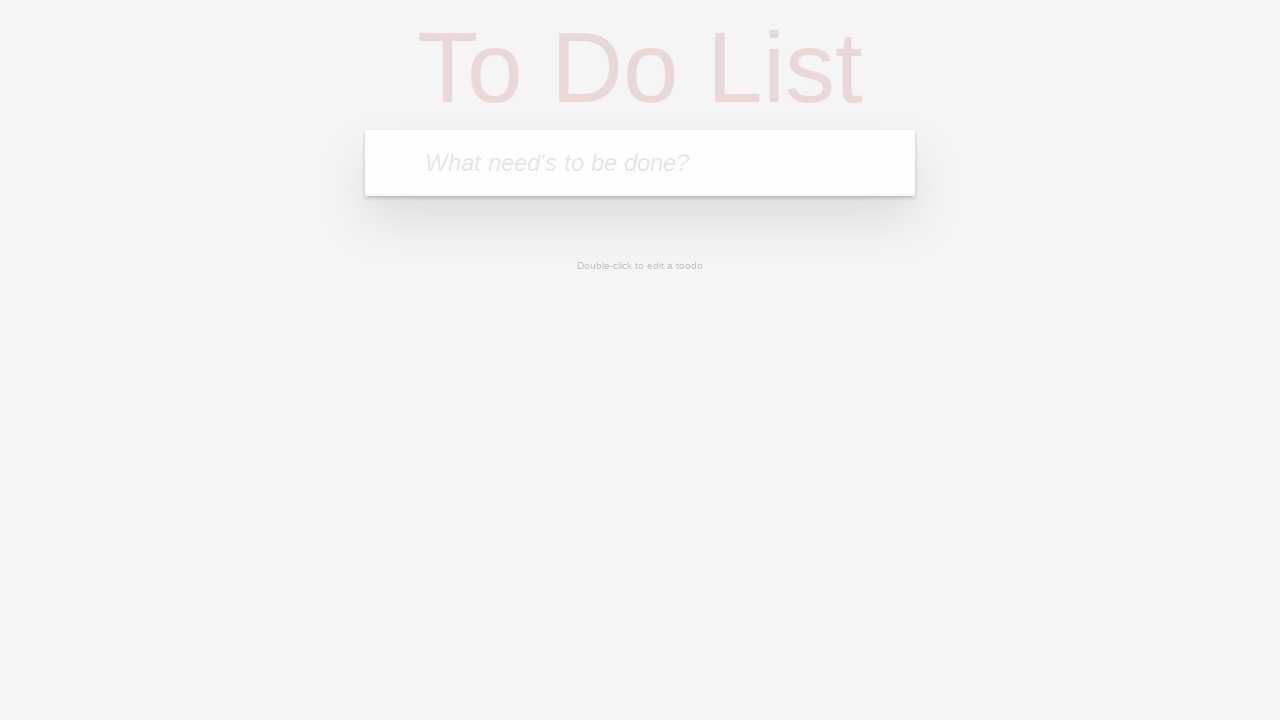

Entered 'Pirma uzduotis' in the new todo input field on .new-todo
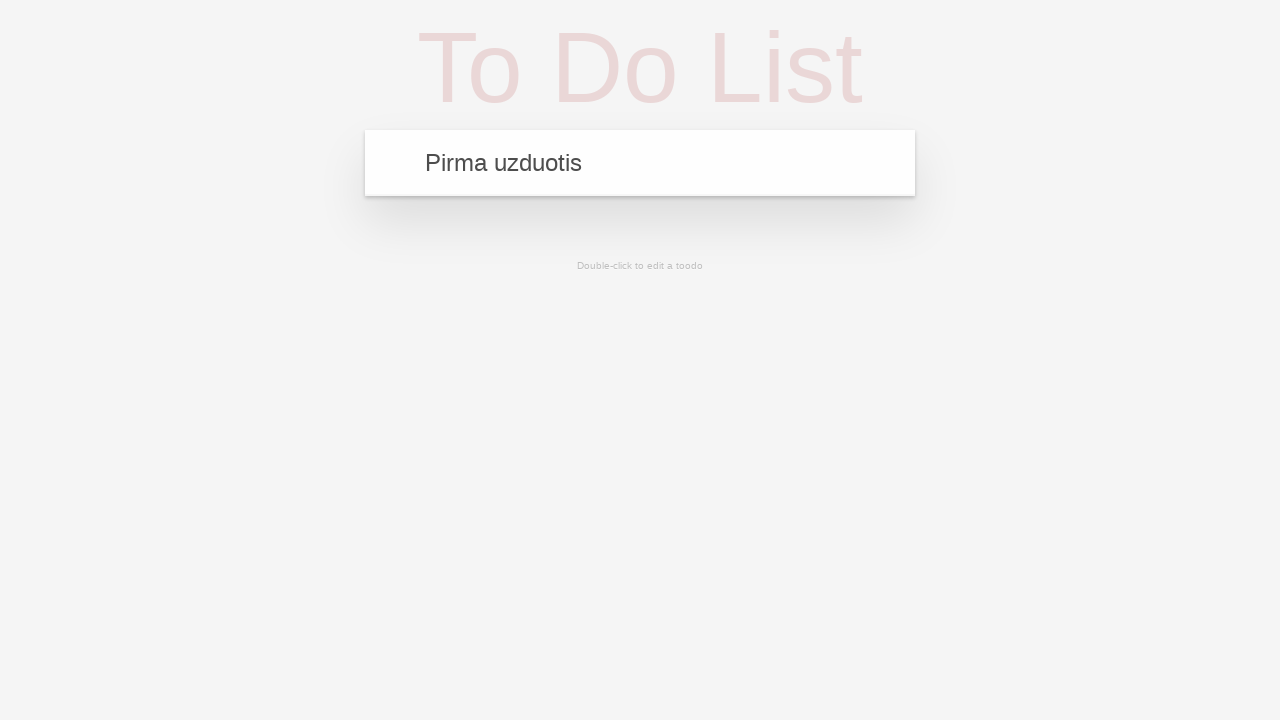

Pressed Enter to submit the new todo item on .new-todo
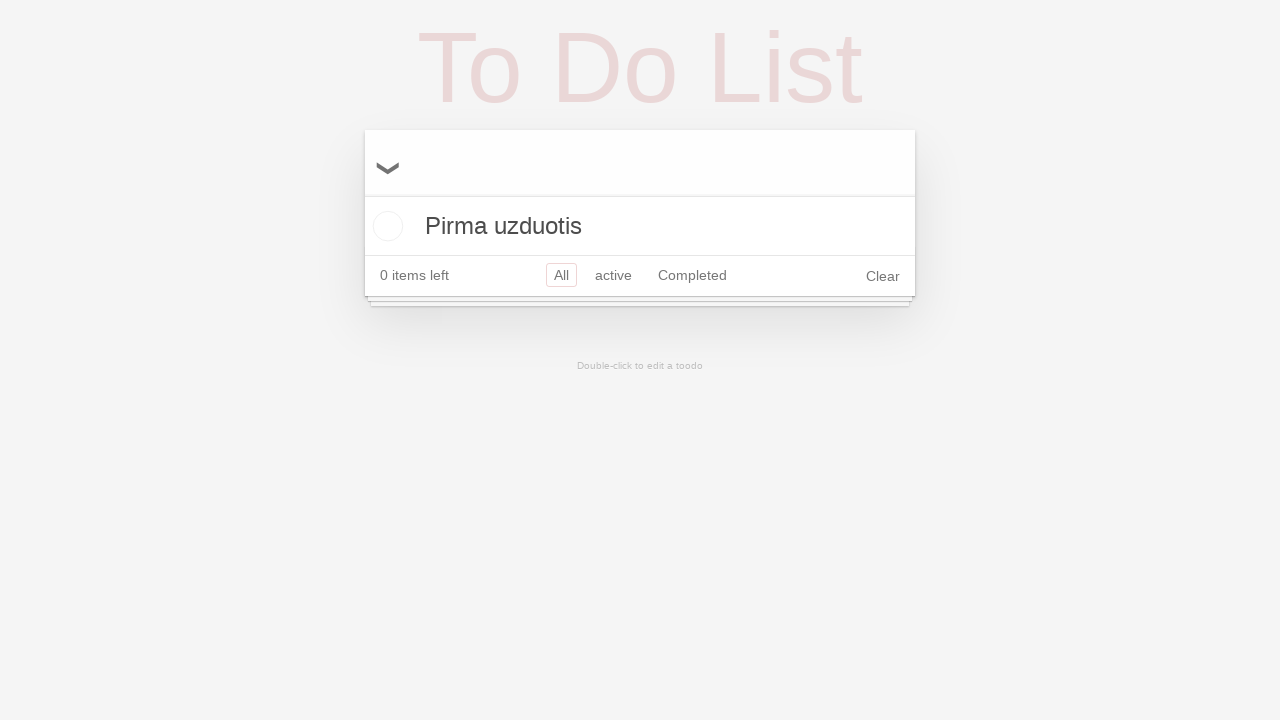

Verified that 'Pirma uzduotis' todo item was added to the list
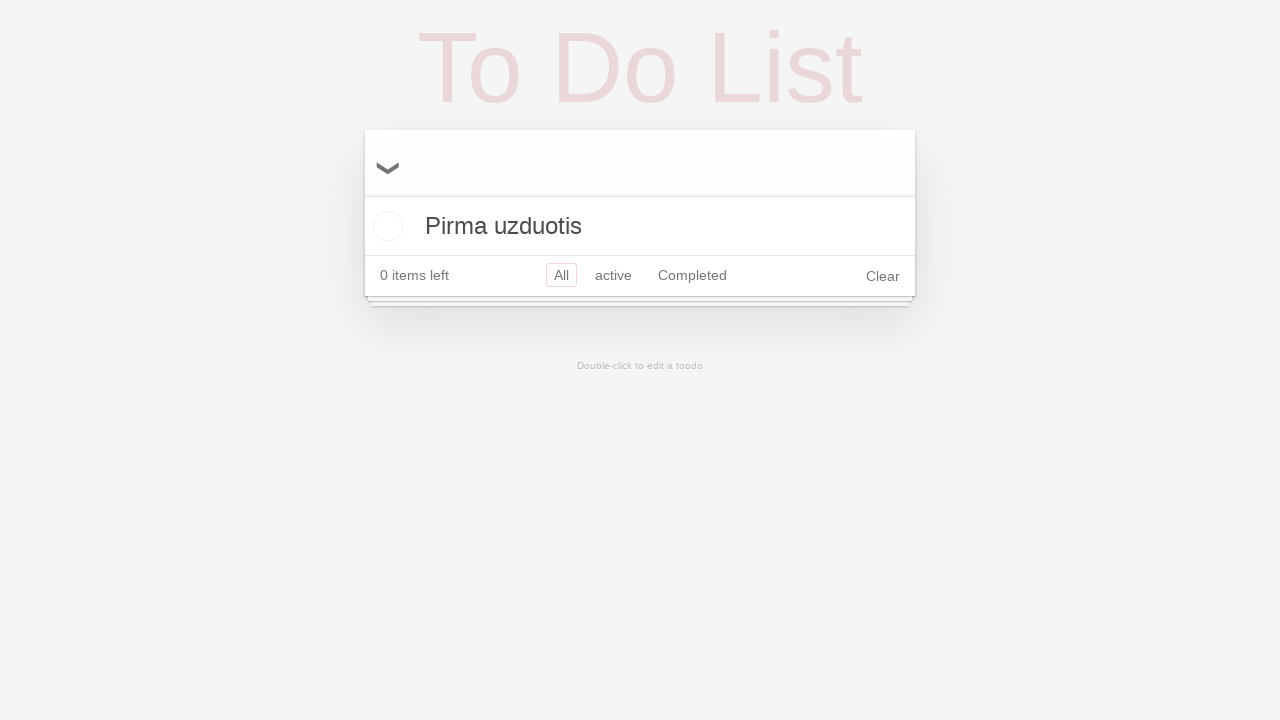

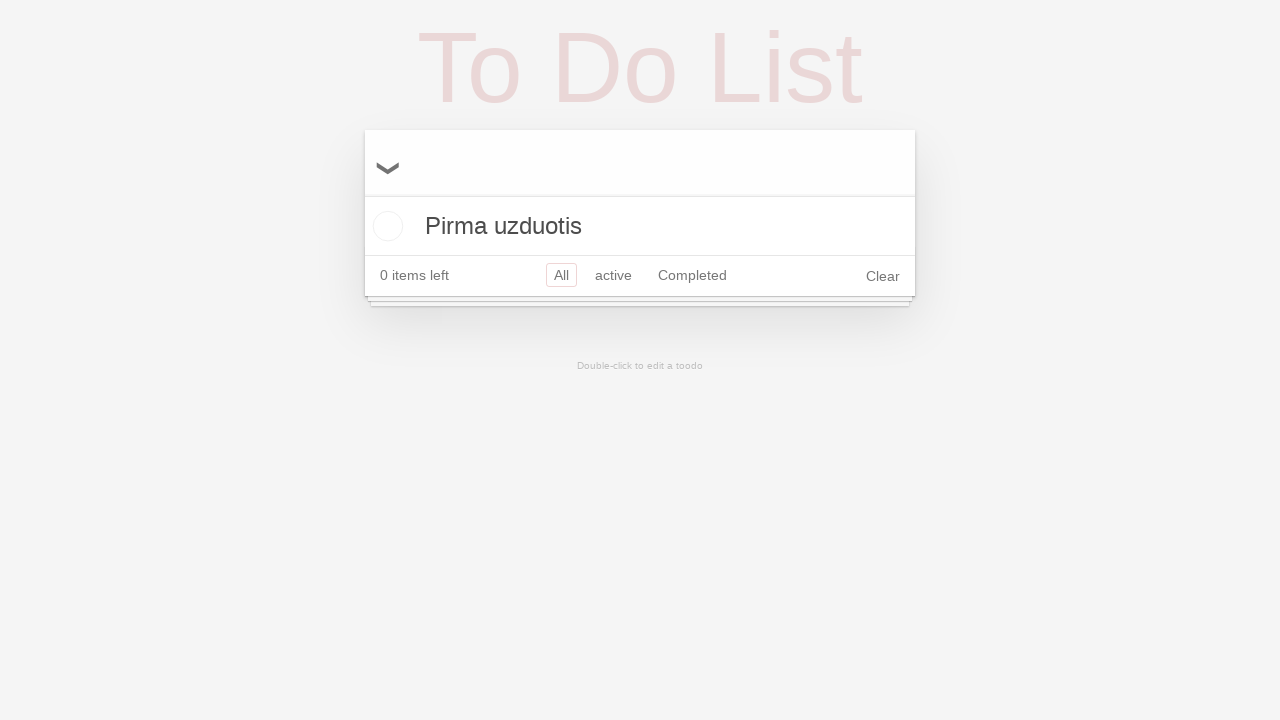